Tests SweetAlert HTML modal functionality by clicking the swal preview button, verifying the modal content, and clicking the confirm button to dismiss

Starting URL: https://sweetalert.js.org/

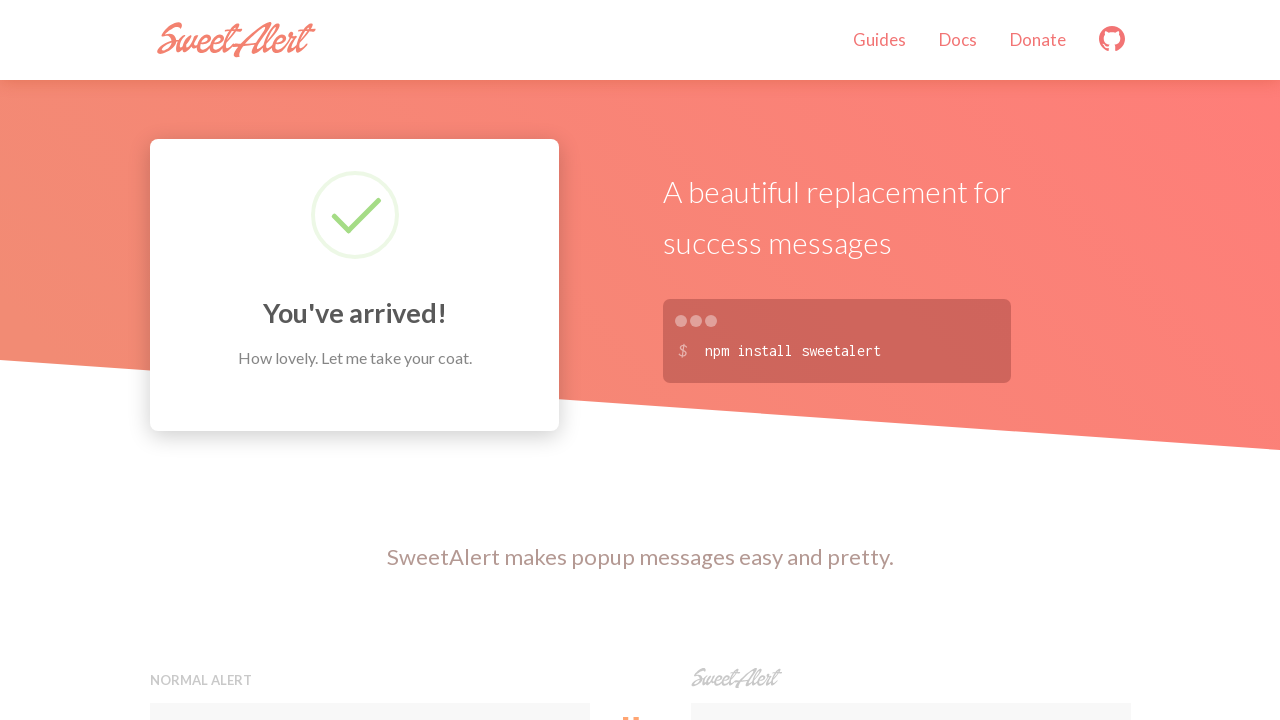

Clicked button to trigger SweetAlert modal at (910, 360) on xpath=//button[contains(@onclick,'swal')]
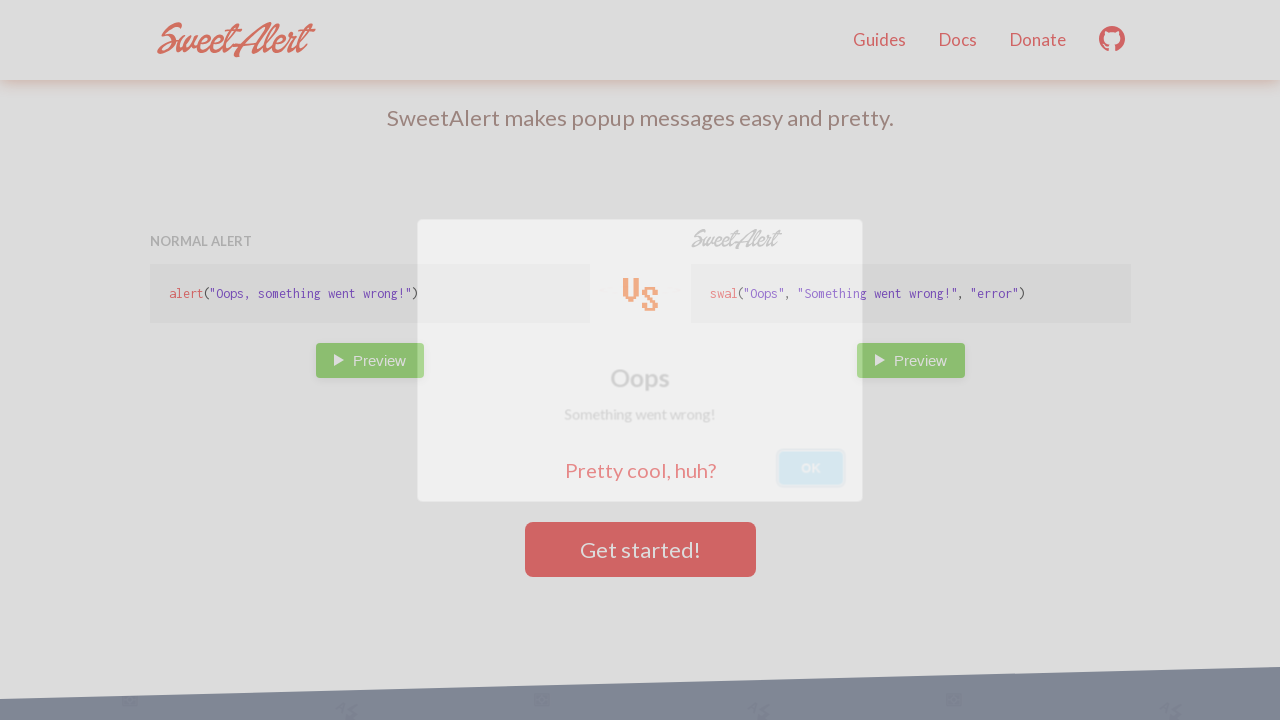

SweetAlert modal appeared
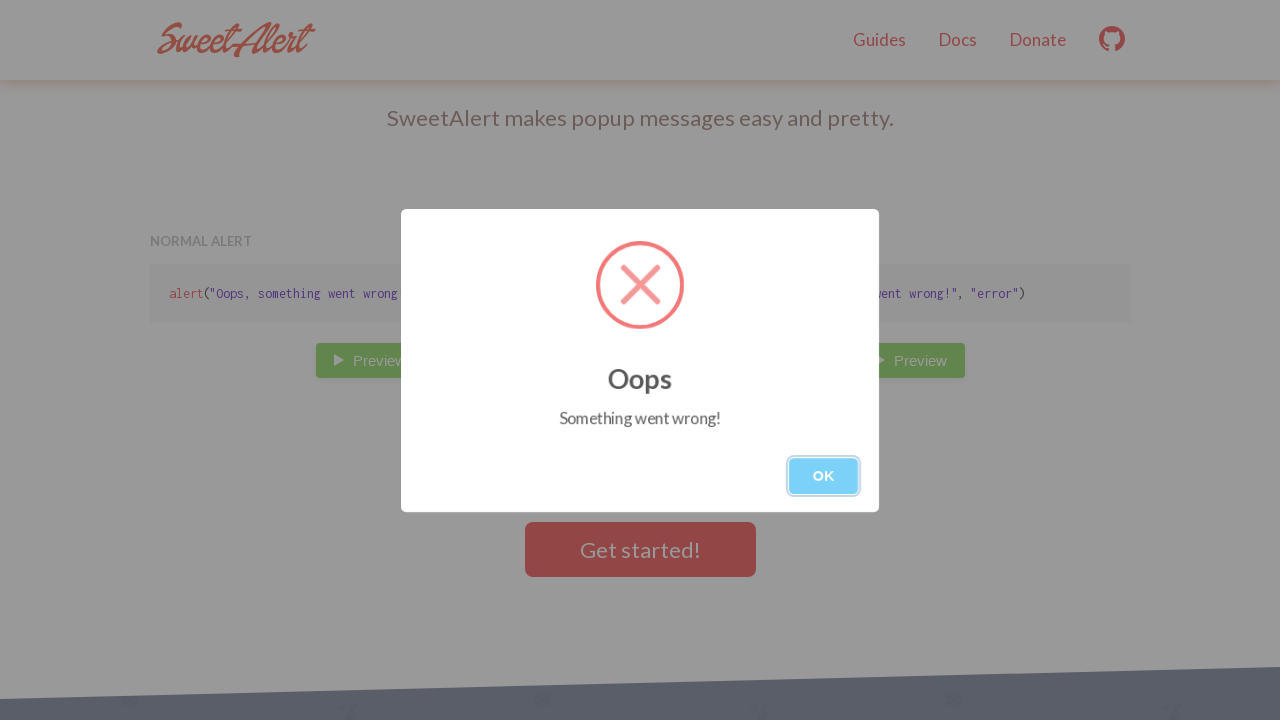

Clicked confirm button to dismiss SweetAlert modal at (824, 476) on div.swal-modal button.swal-button--confirm
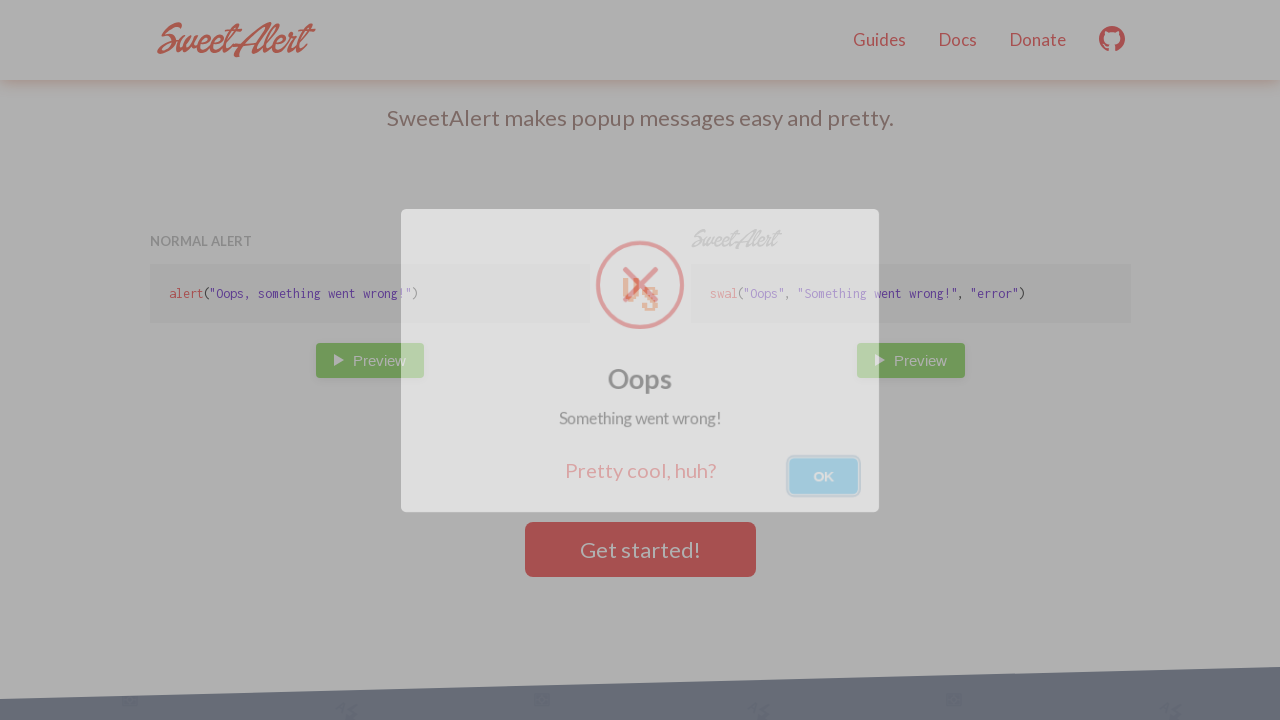

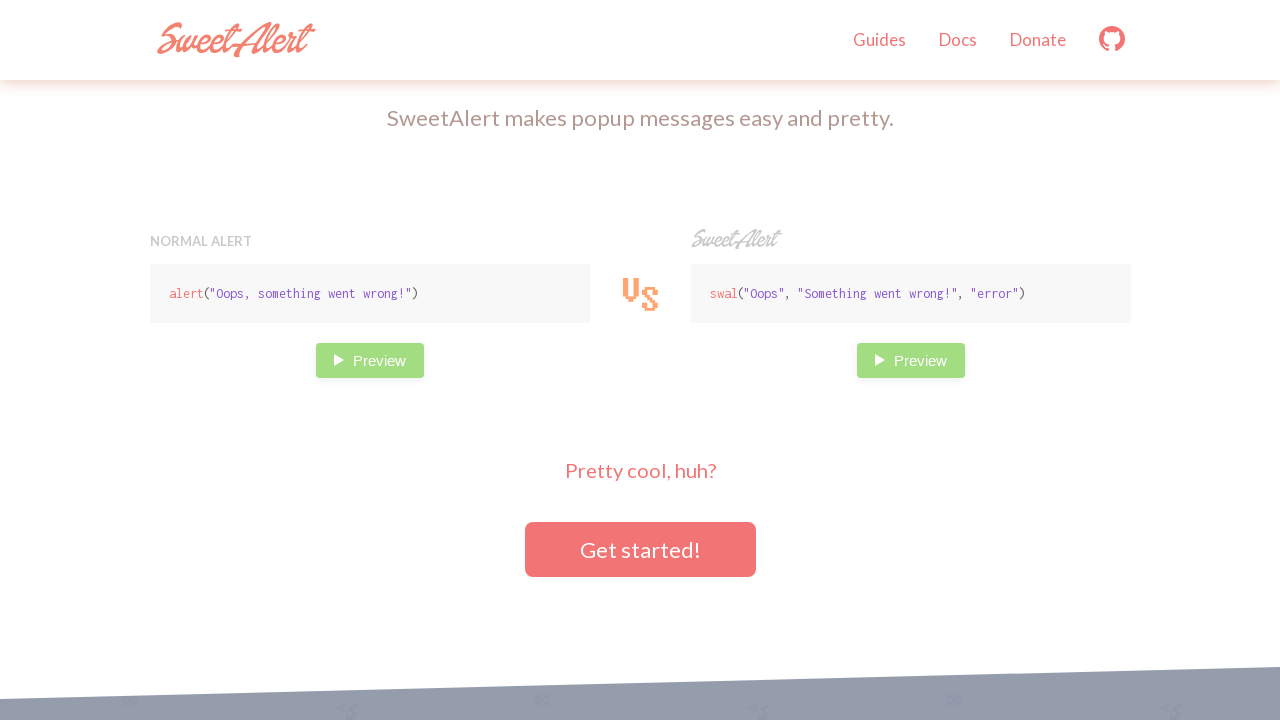